Navigates to the LambdaTest homepage and verifies the page loads successfully by checking the page title is present.

Starting URL: https://www.lambdatest.com/

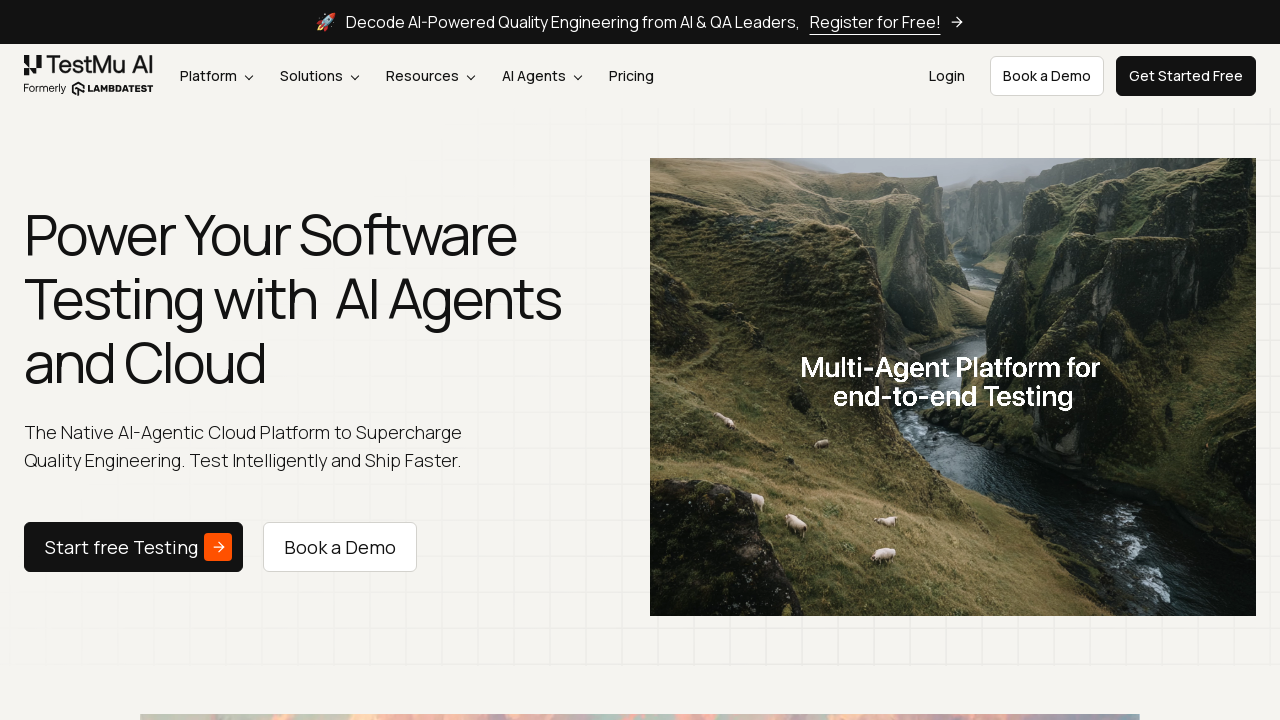

Navigated to LambdaTest homepage
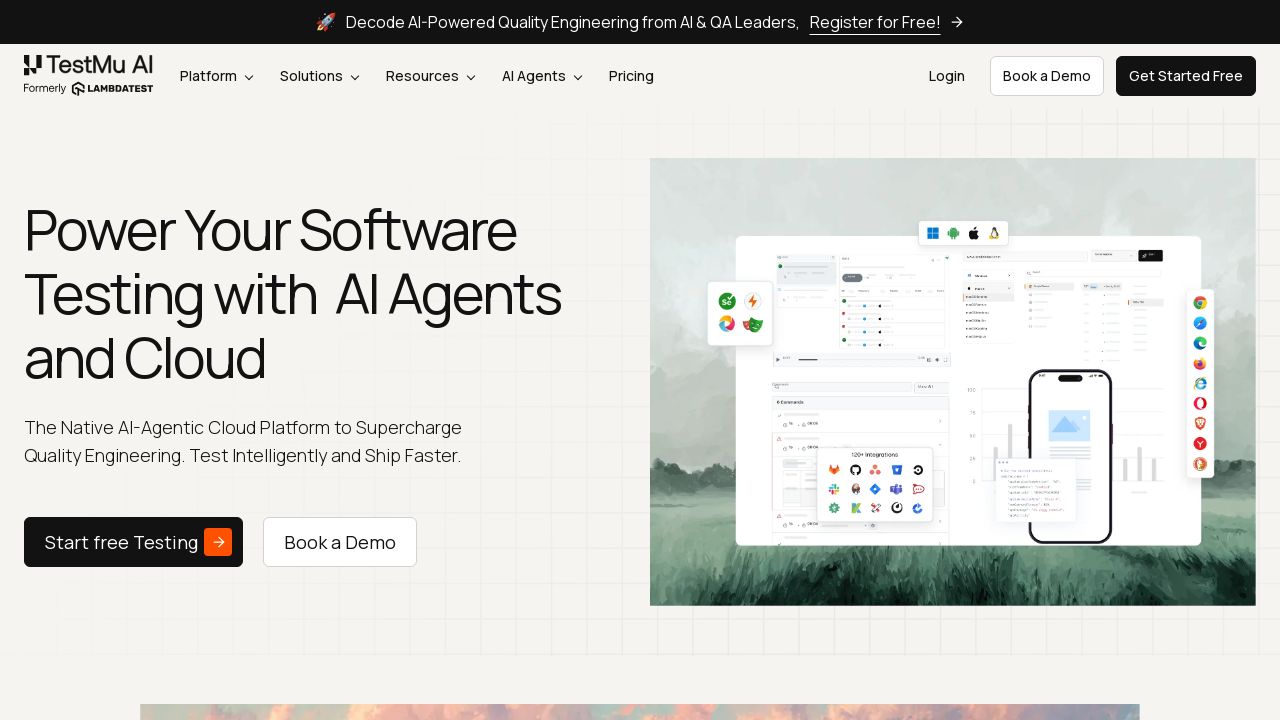

Page reached domcontentloaded state
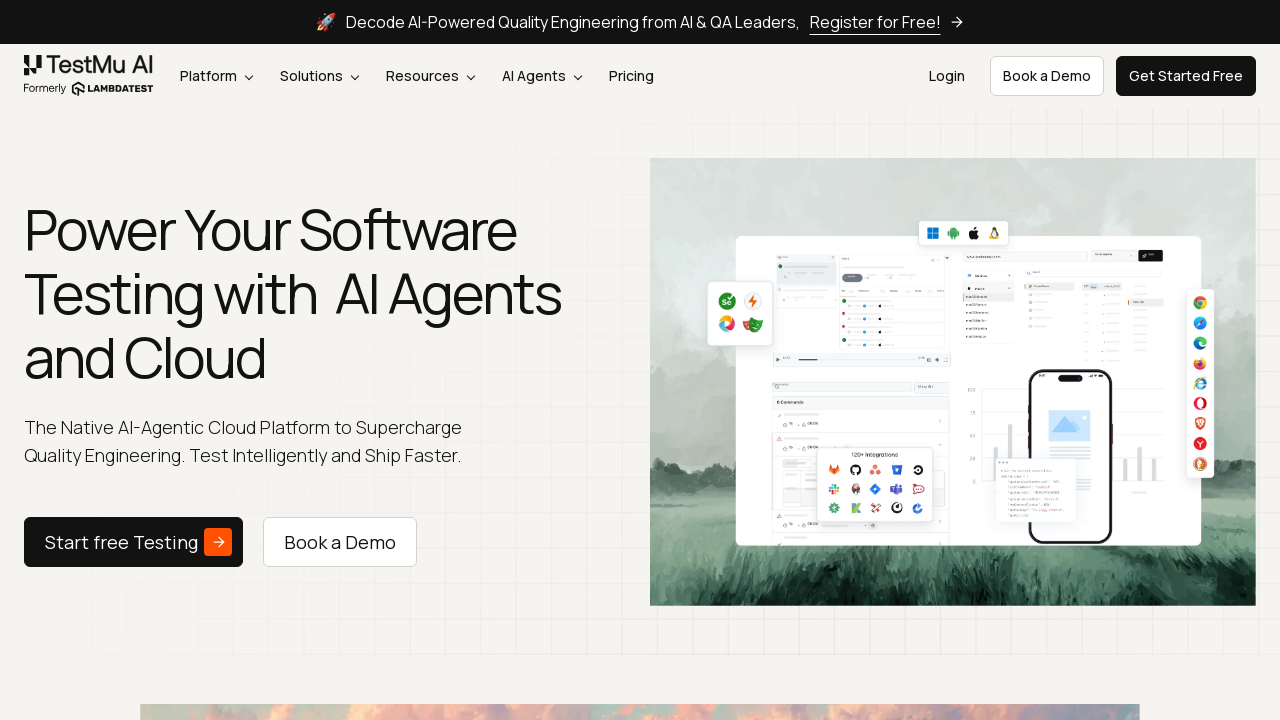

Body element is present on the page
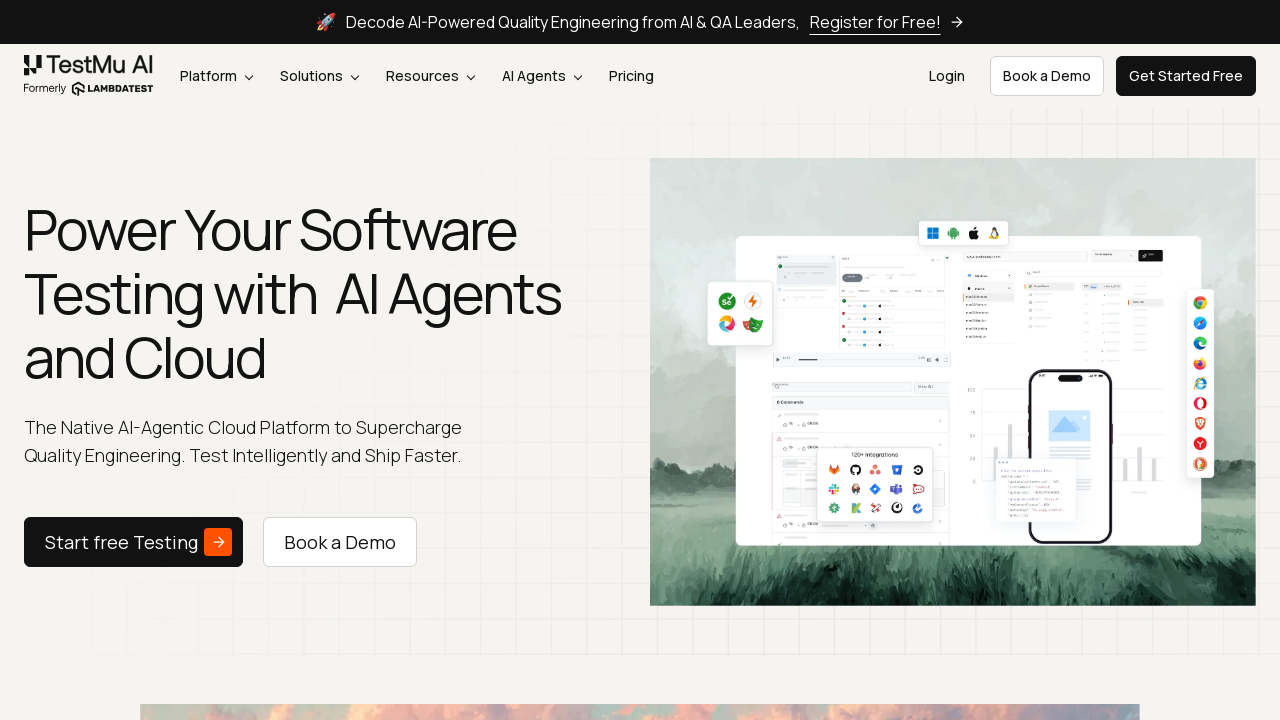

Retrieved current URL: https://www.testmuai.com/
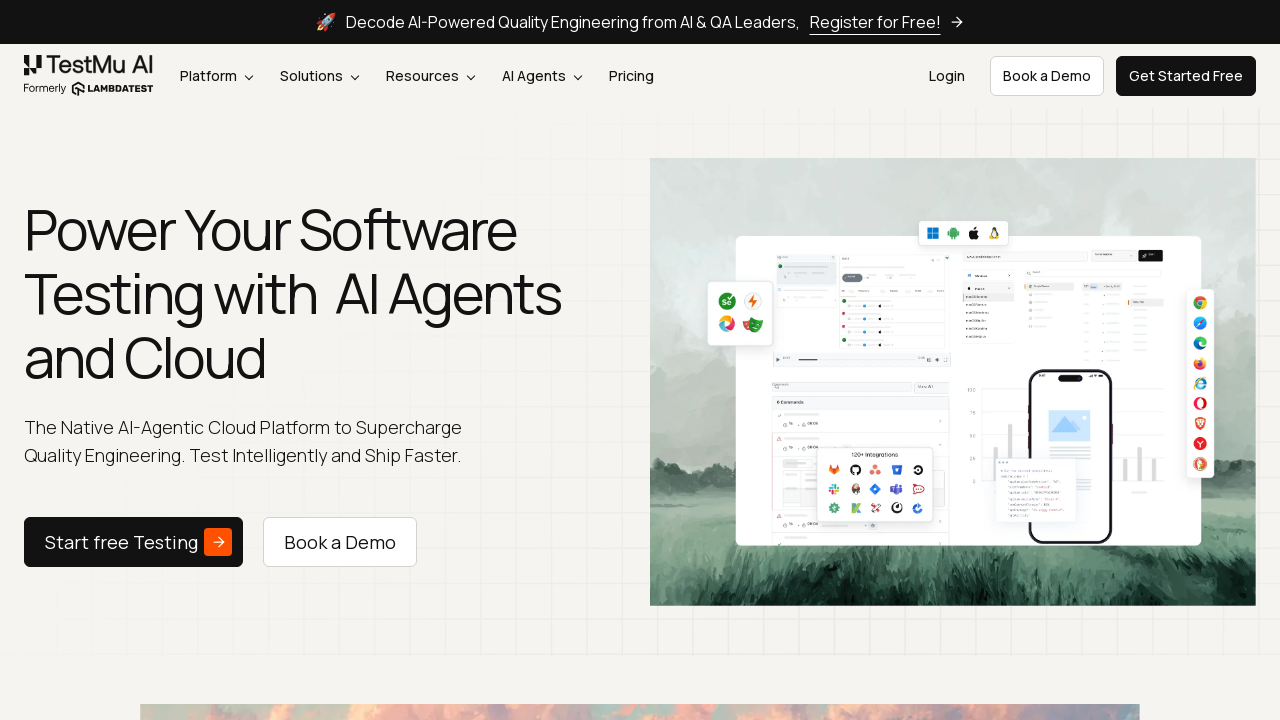

Verified page title is present: TestMu AI (Formerly LambdaTest) - AI Powered Testing Tool | AI Testing Agents On Cloud
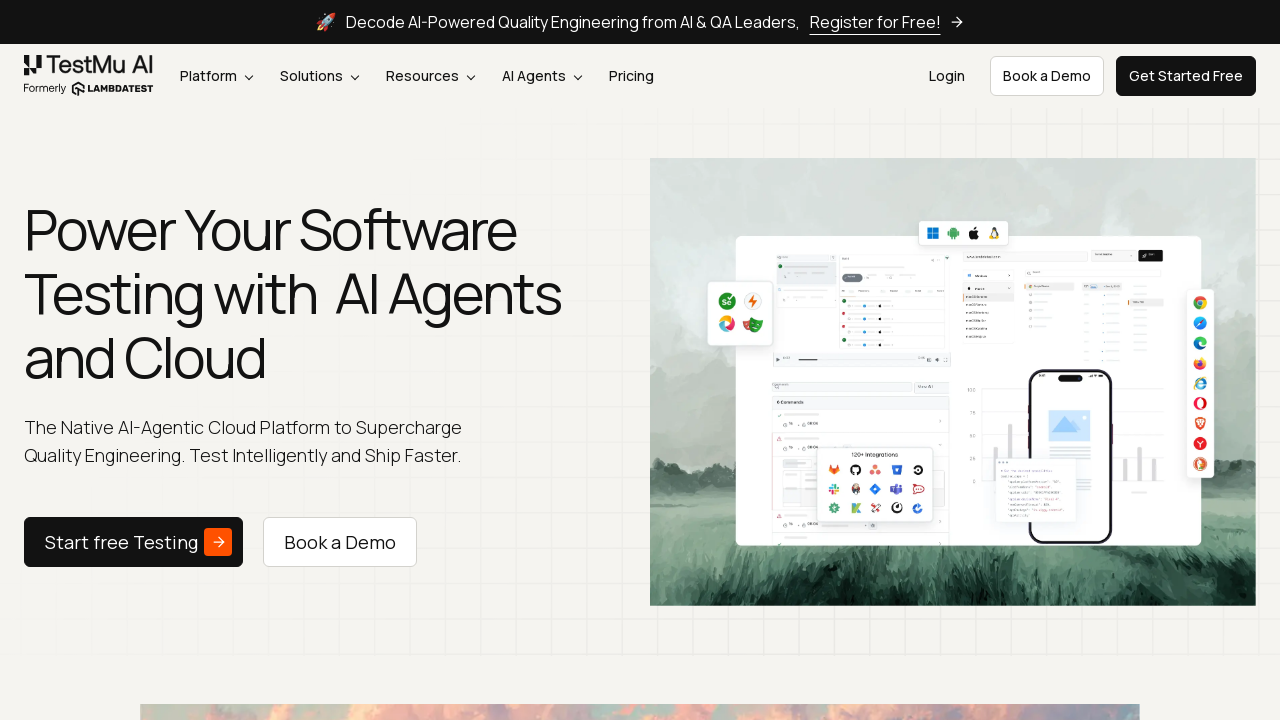

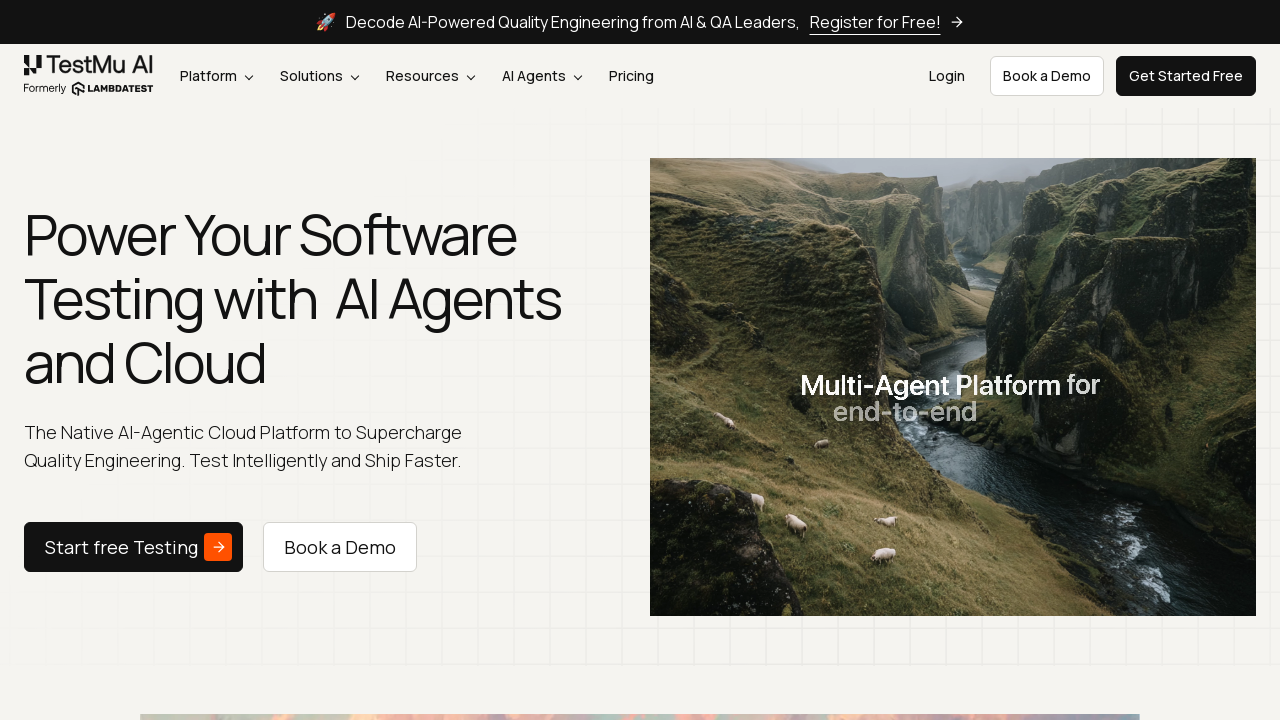